Tests radio button functionality by verifying initial state, selecting different options, and verifying the result message displays the final selected option.

Starting URL: https://kristinek.github.io/site/examples/actions

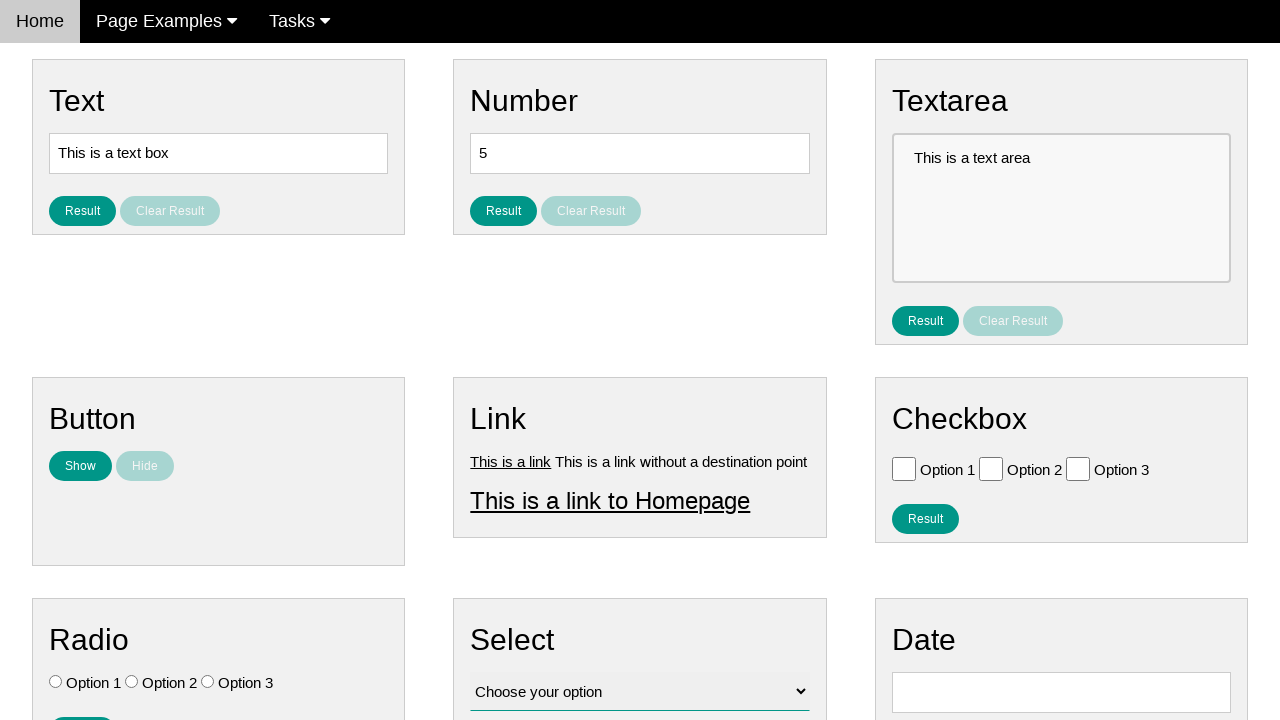

Located all radio button elements
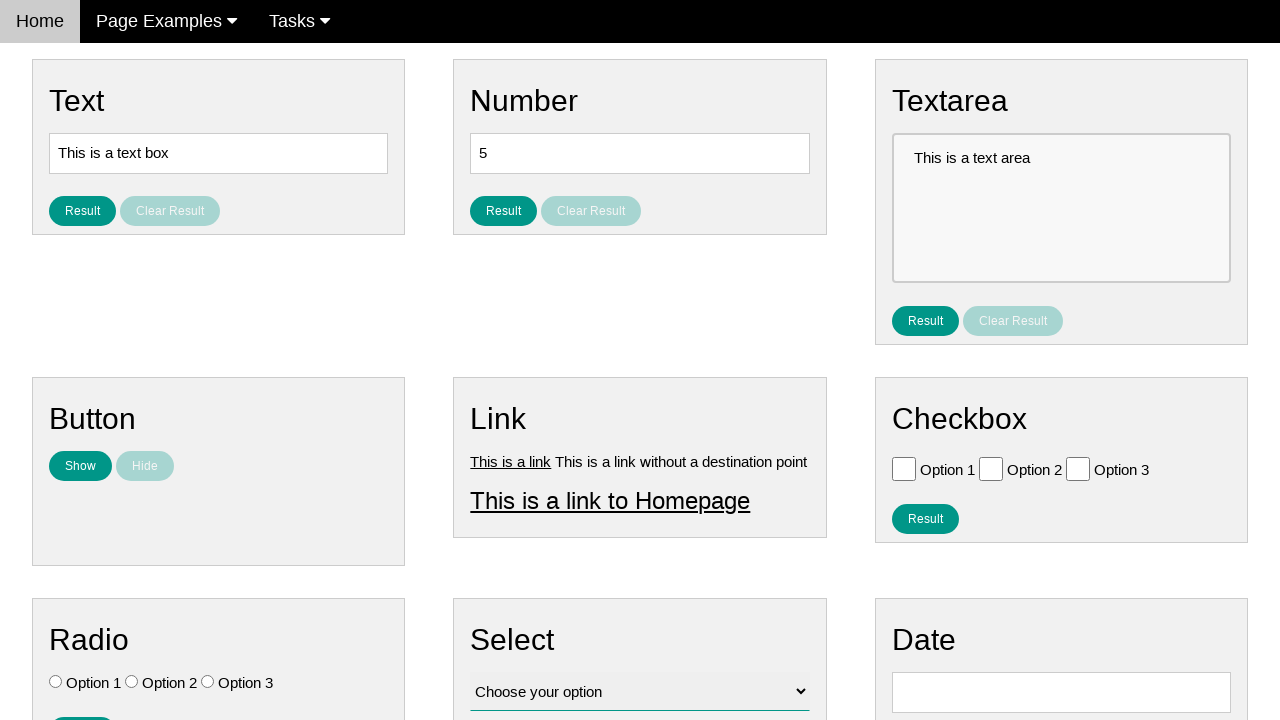

Verified radio button 0 is not initially selected
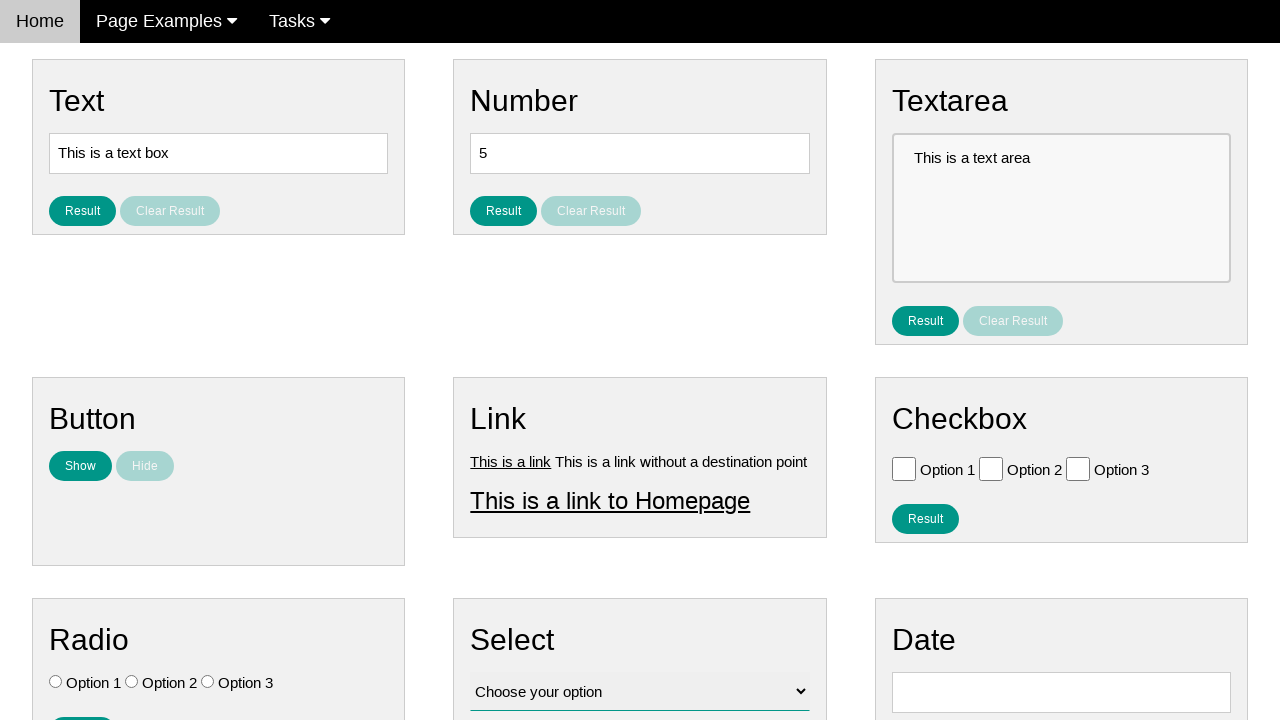

Verified radio button 1 is not initially selected
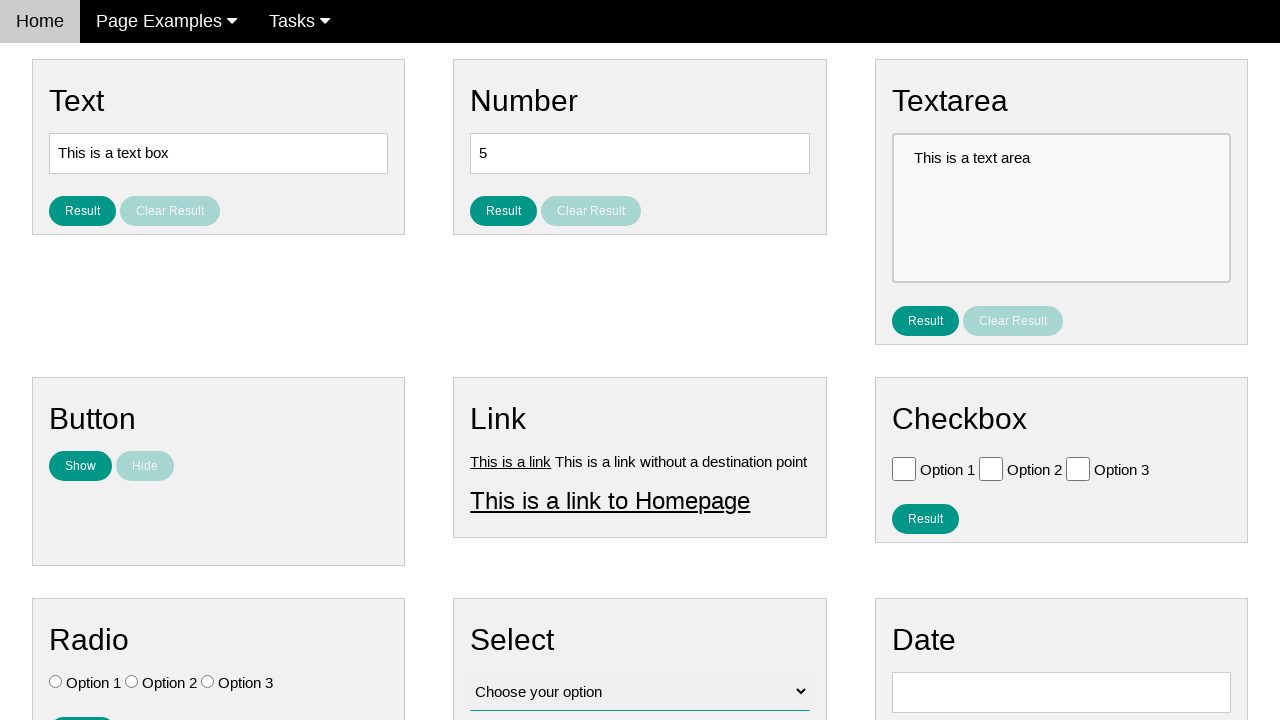

Verified radio button 2 is not initially selected
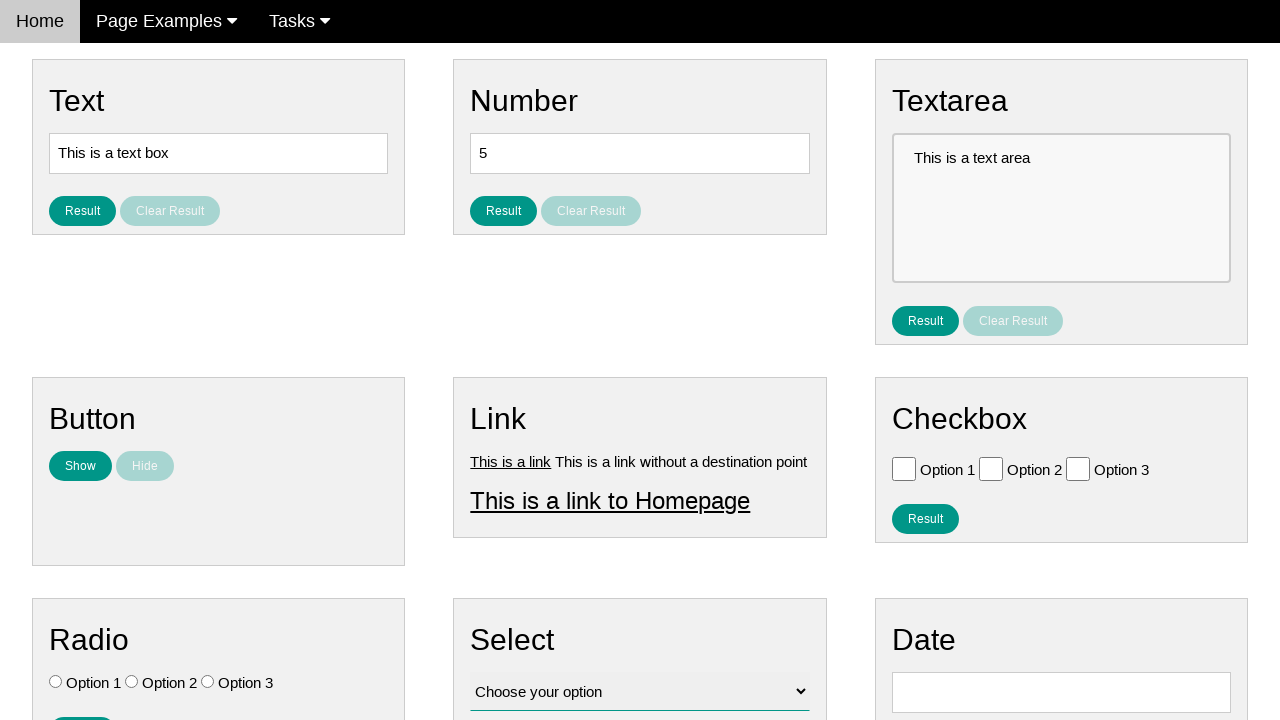

Clicked Option 3 radio button at (208, 682) on #vfb-7-3
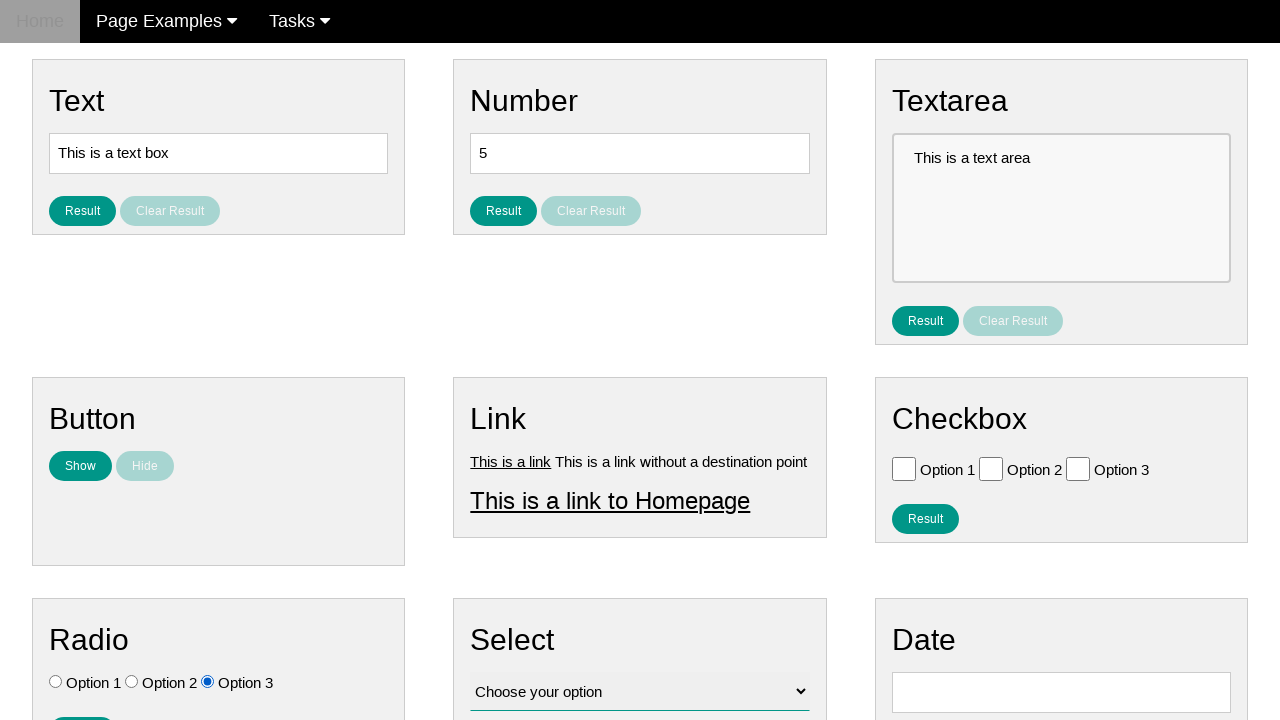

Verified Option 1 is not selected
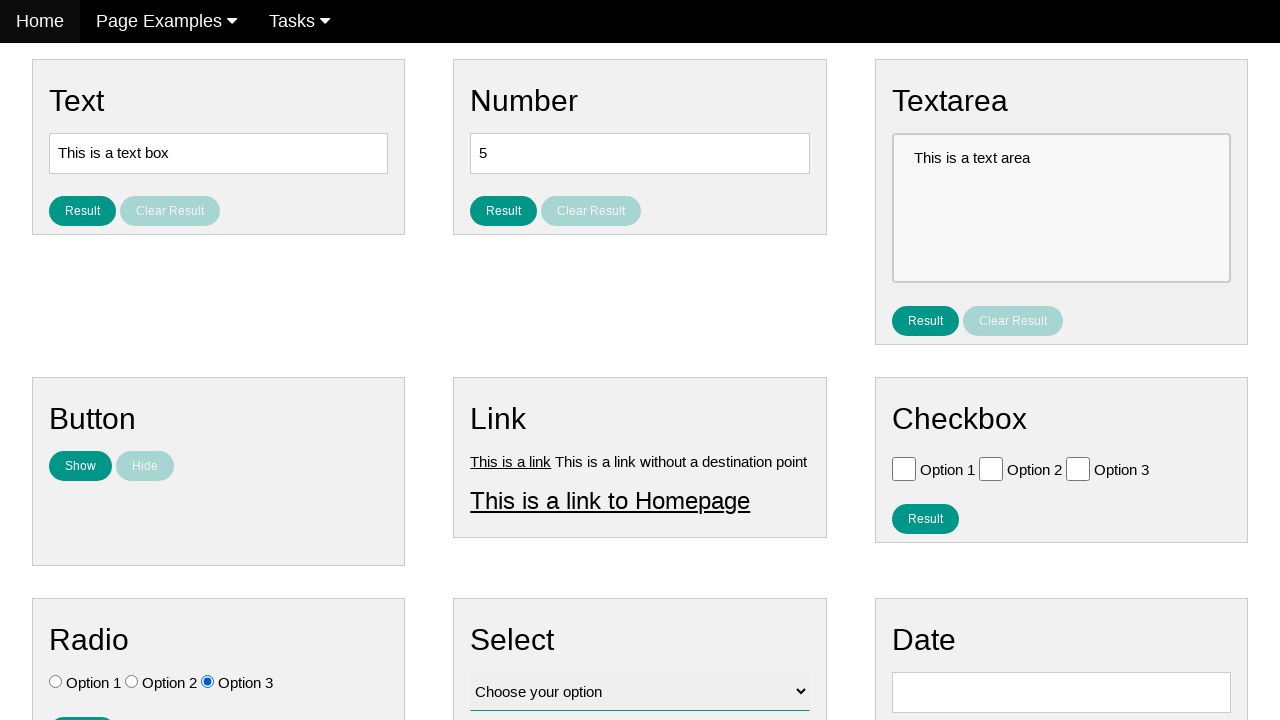

Verified Option 2 is not selected
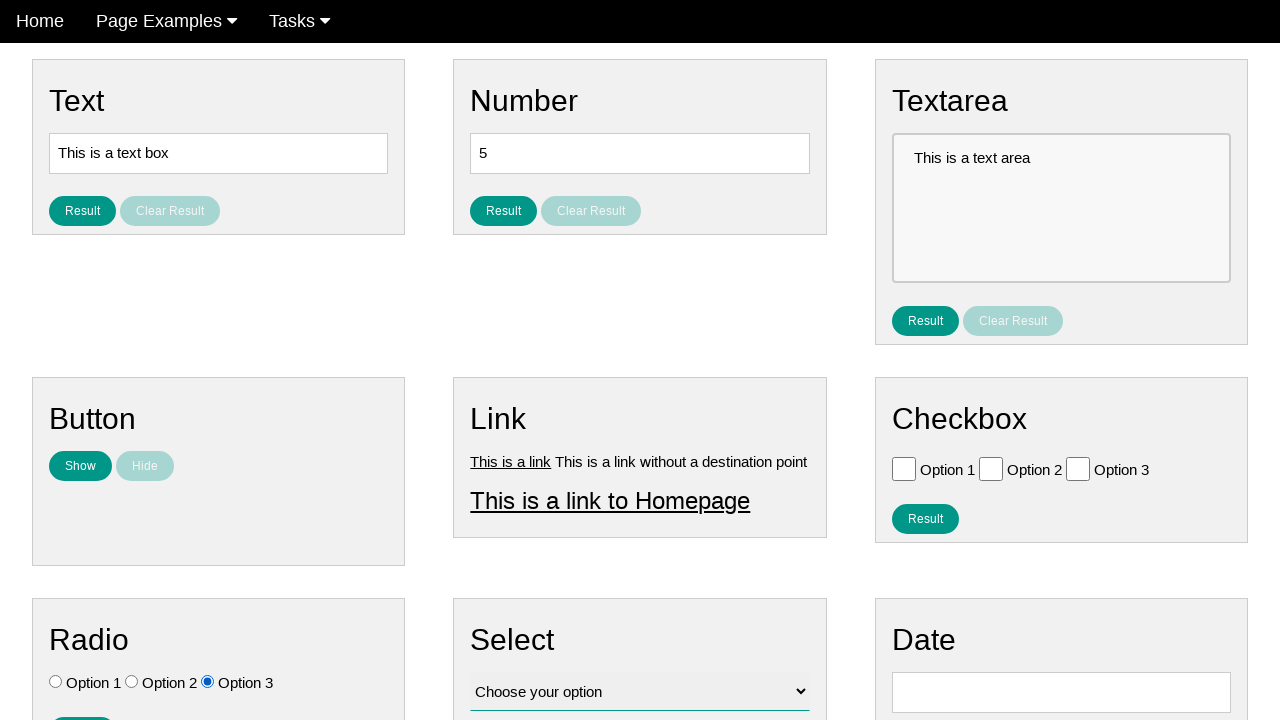

Verified Option 3 is selected
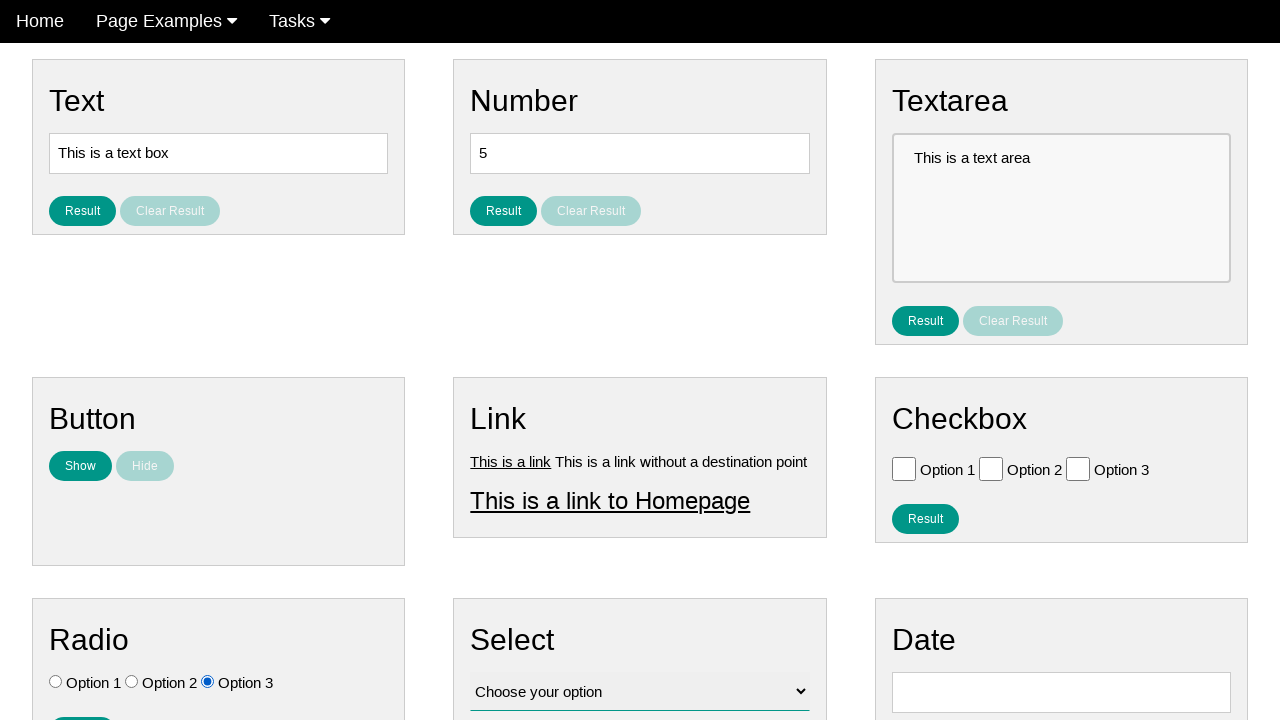

Clicked Option 1 radio button at (56, 682) on #vfb-7-1
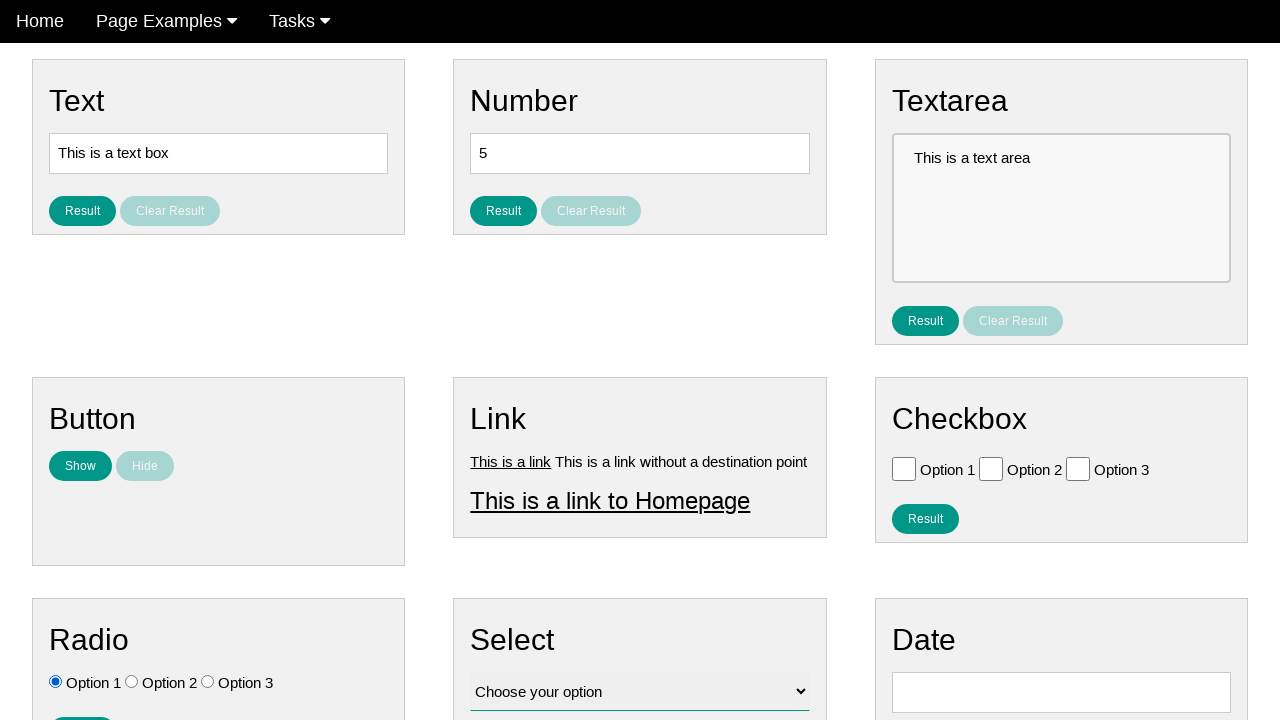

Verified Option 1 is selected
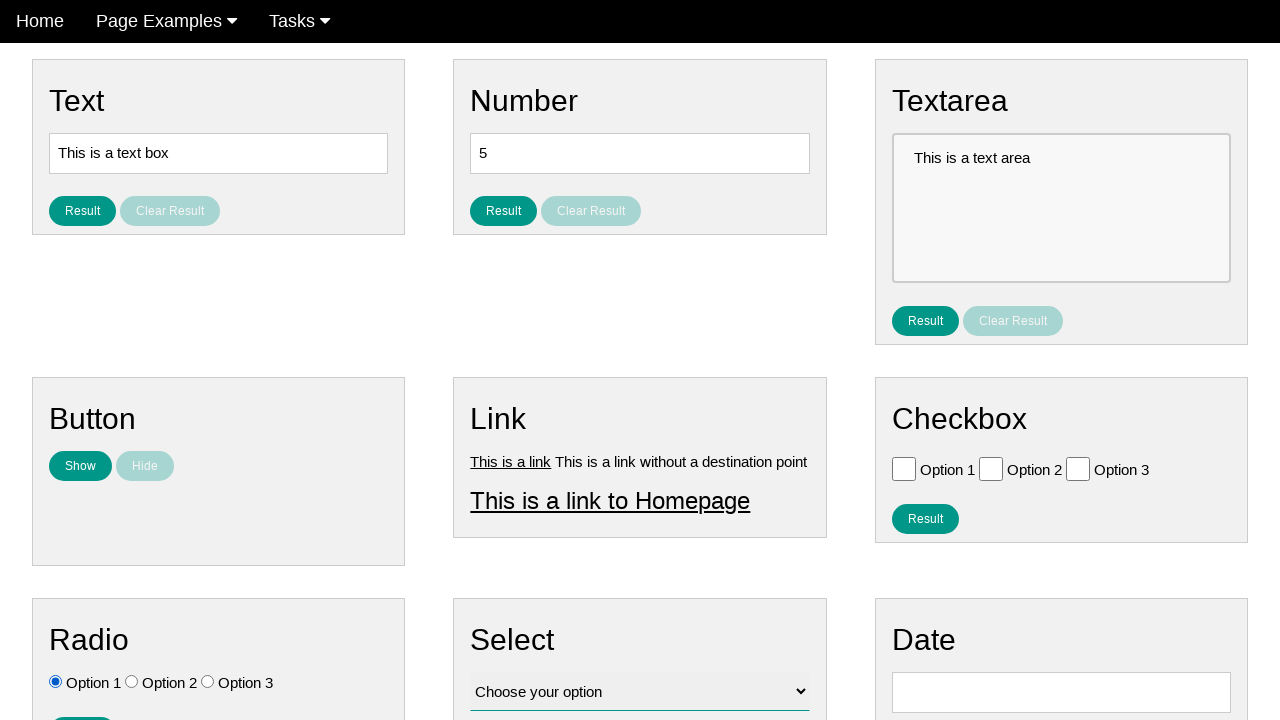

Verified Option 2 is not selected
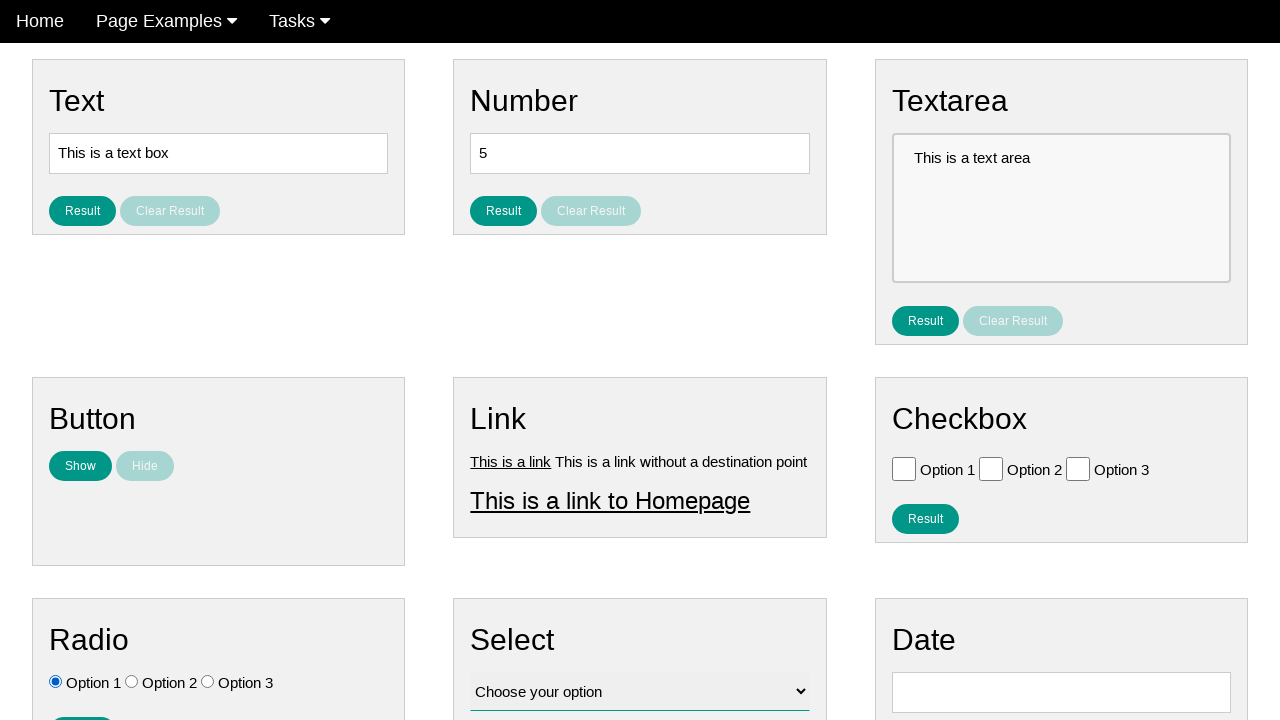

Verified Option 3 is not selected
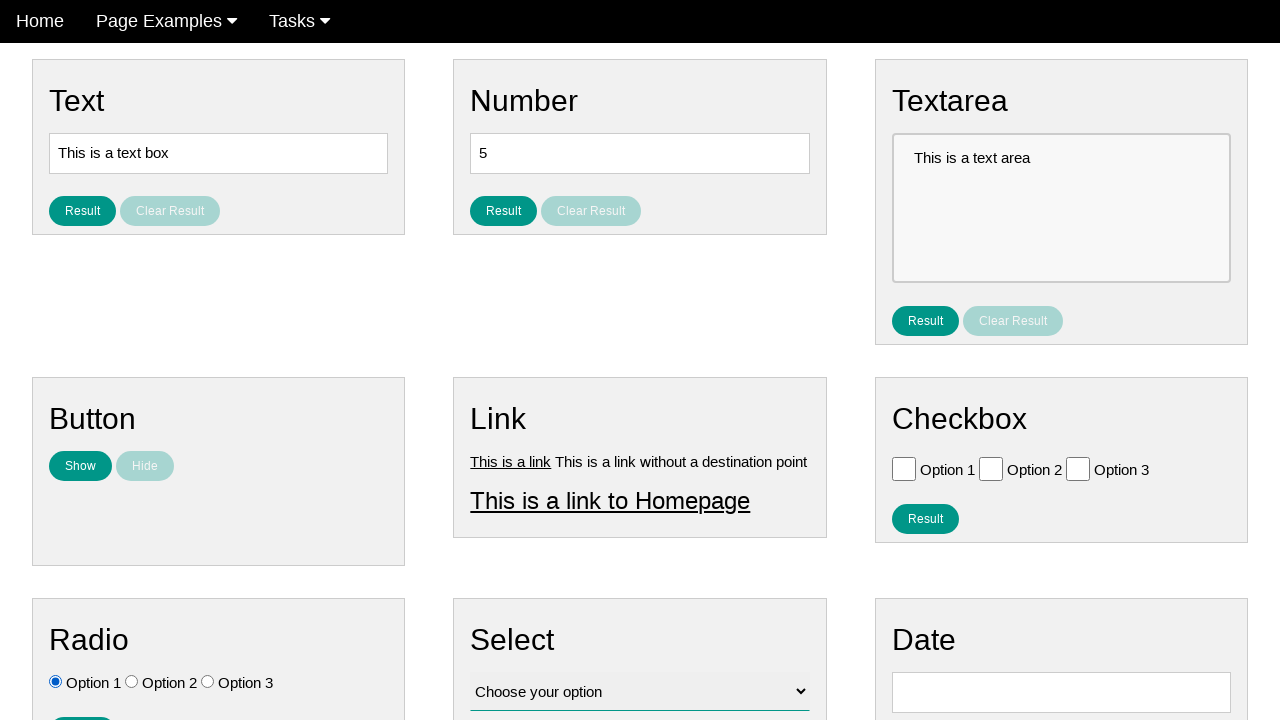

Clicked result button at (82, 705) on #result_button_ratio
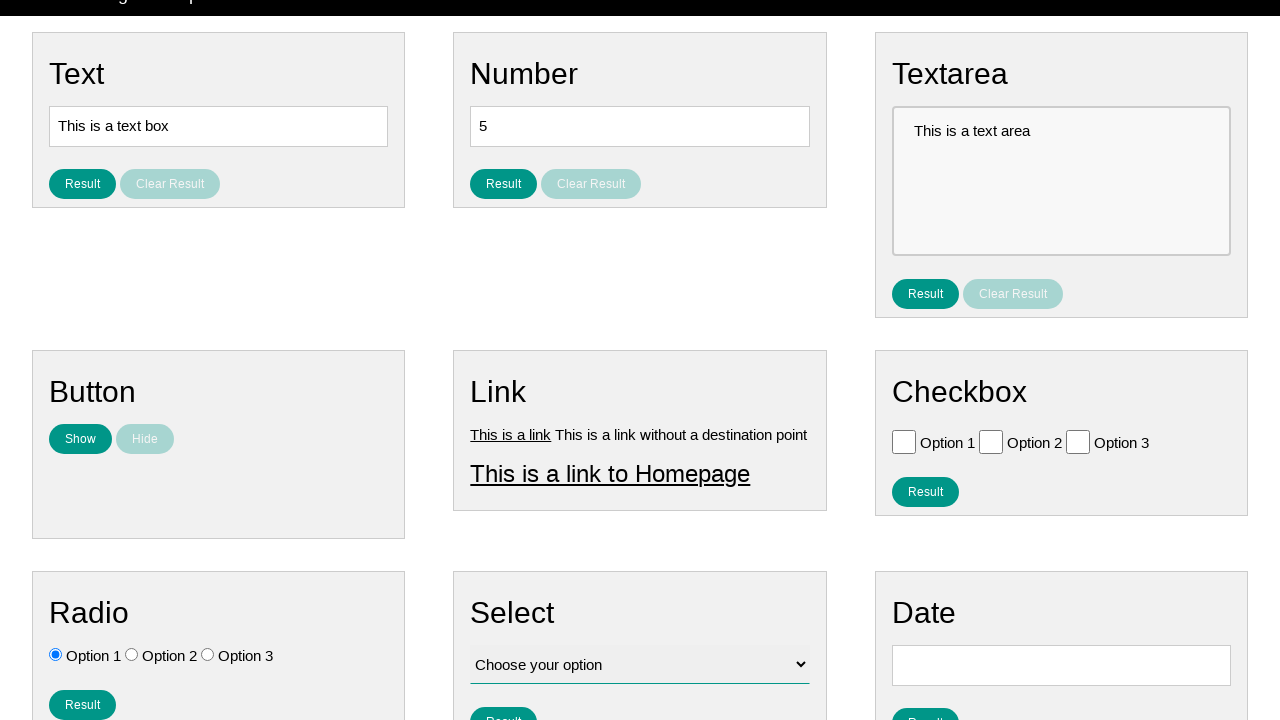

Retrieved result text content
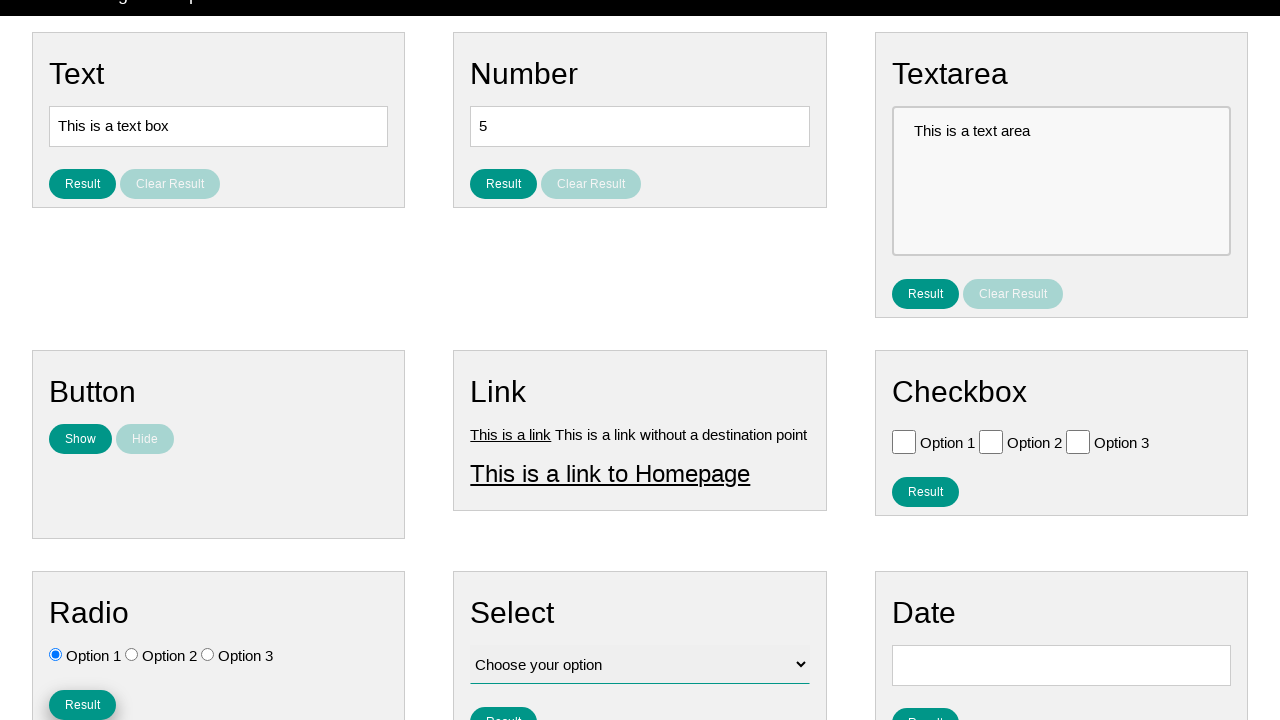

Verified result message displays 'You selected option: Option 1'
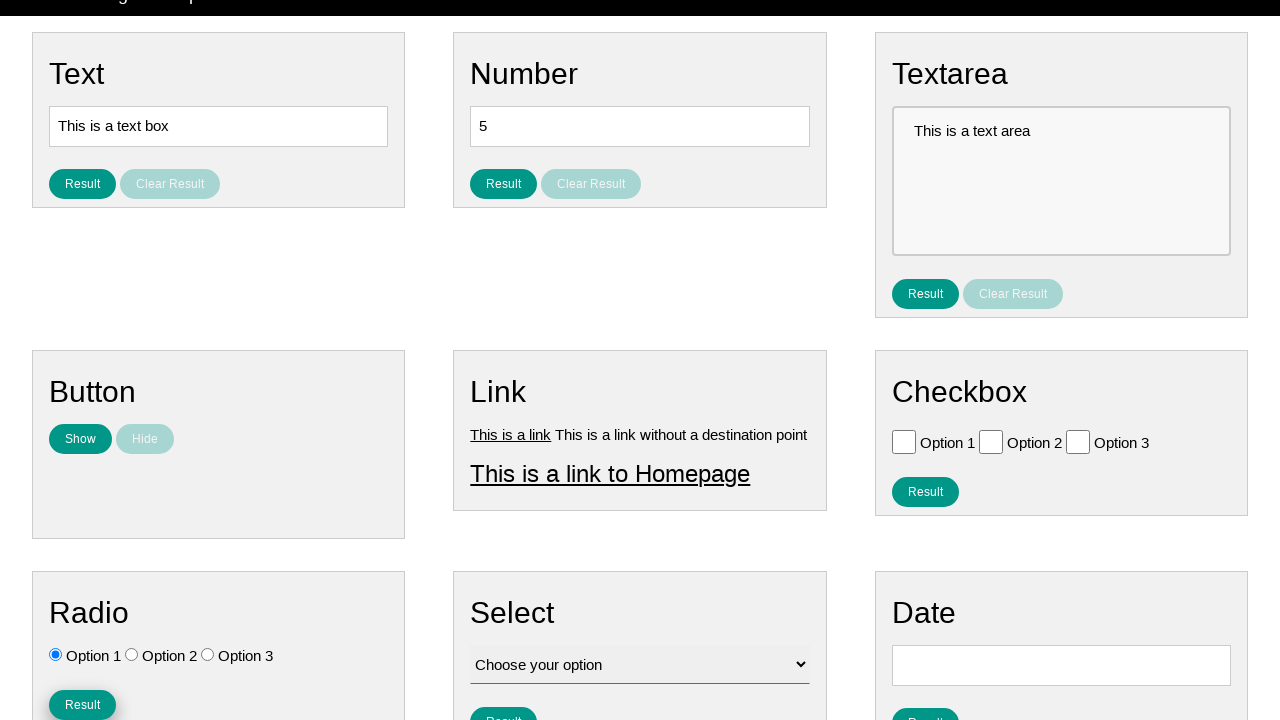

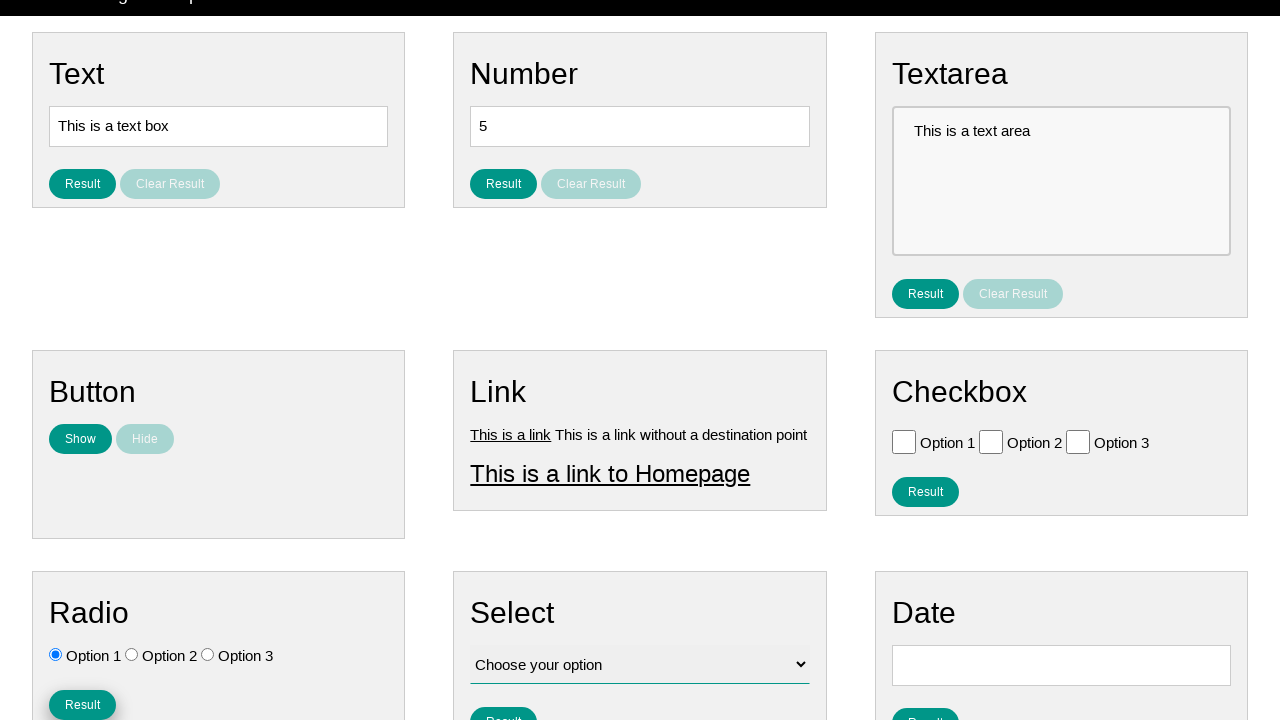